Tests opening the appointment modal and filling in a date value in the date input field.

Starting URL: https://test-a-pet.vercel.app/

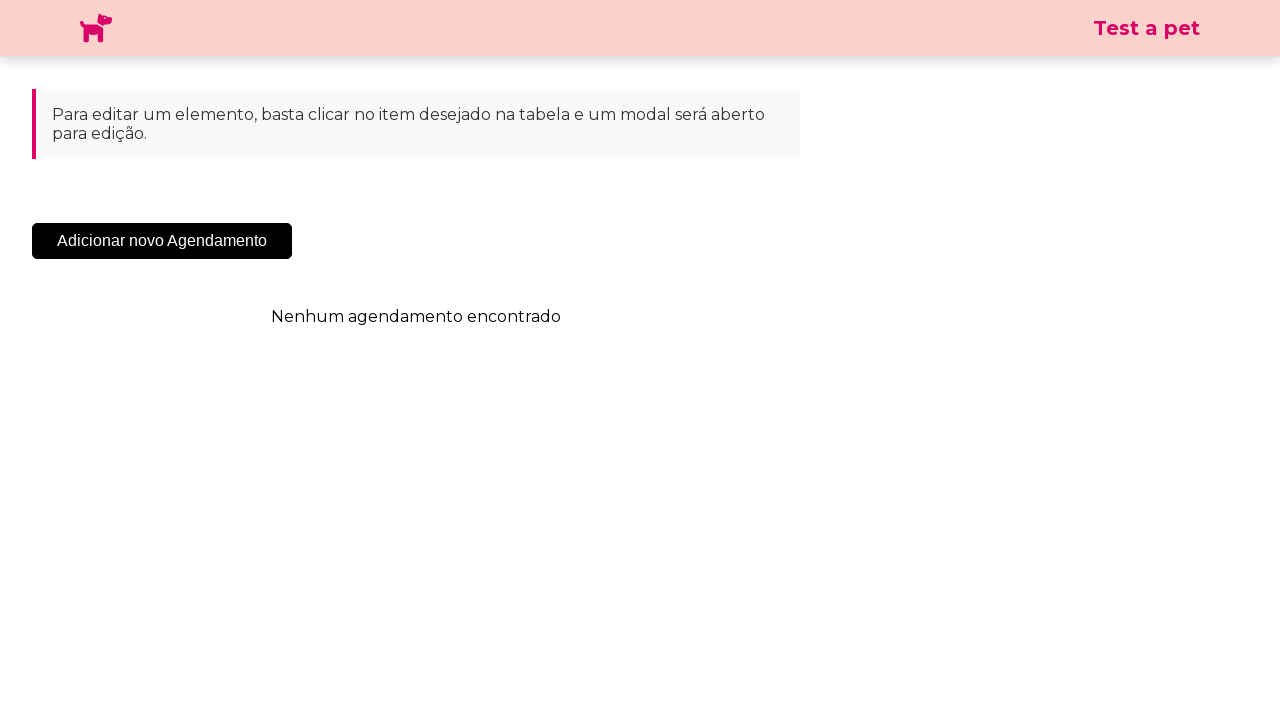

Clicked add button to open appointment modal at (162, 241) on .sc-cHqXqK.kZzwzX
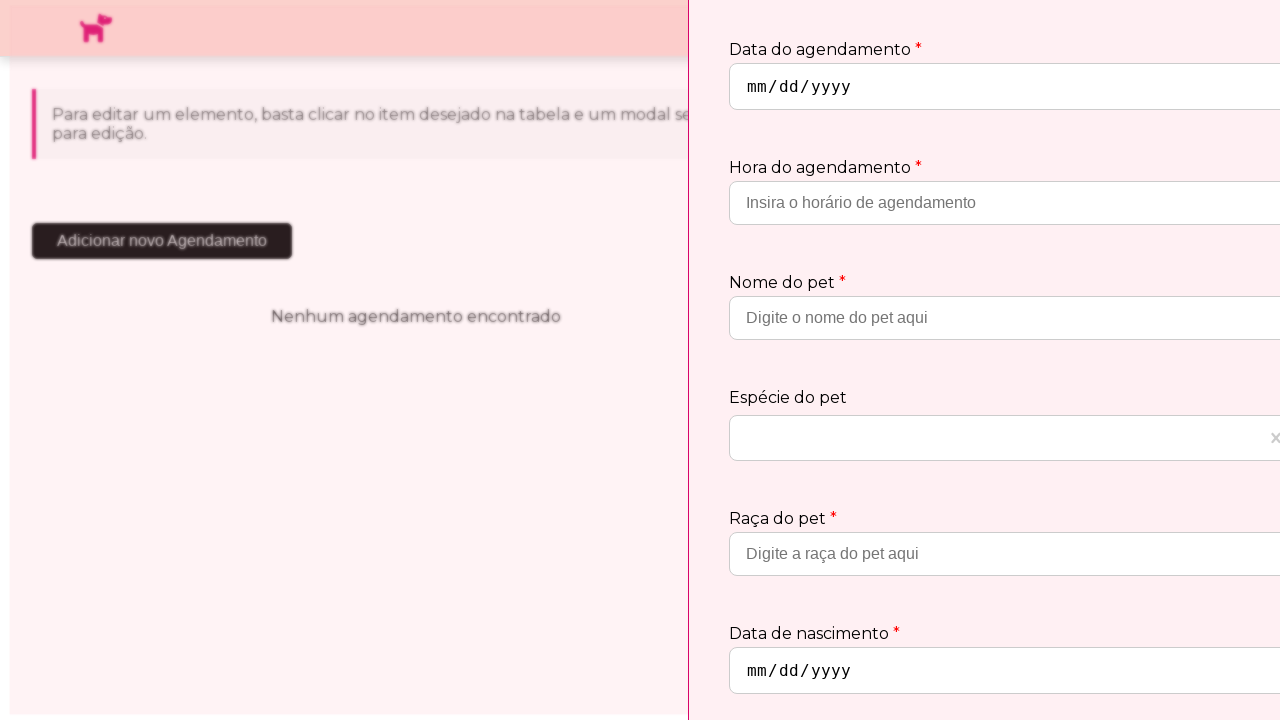

Appointment modal appeared and became visible
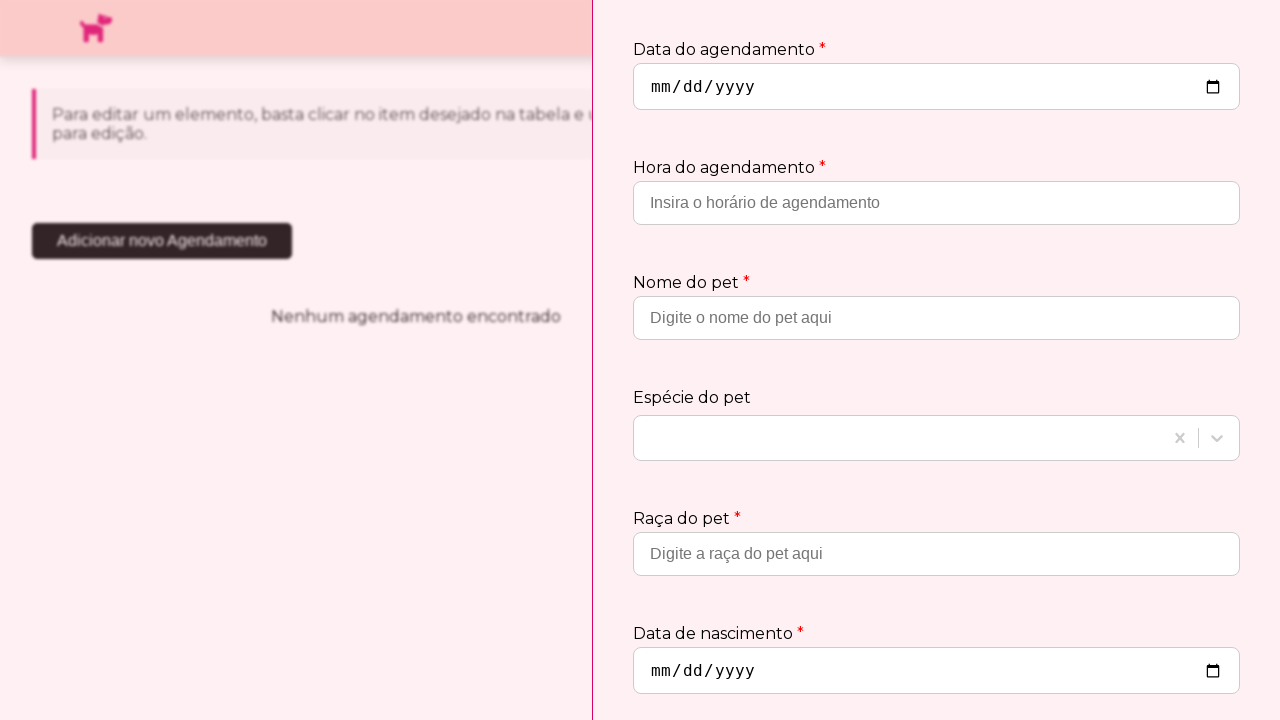

Filled date input field with '2030-10-10' on input[type='date']
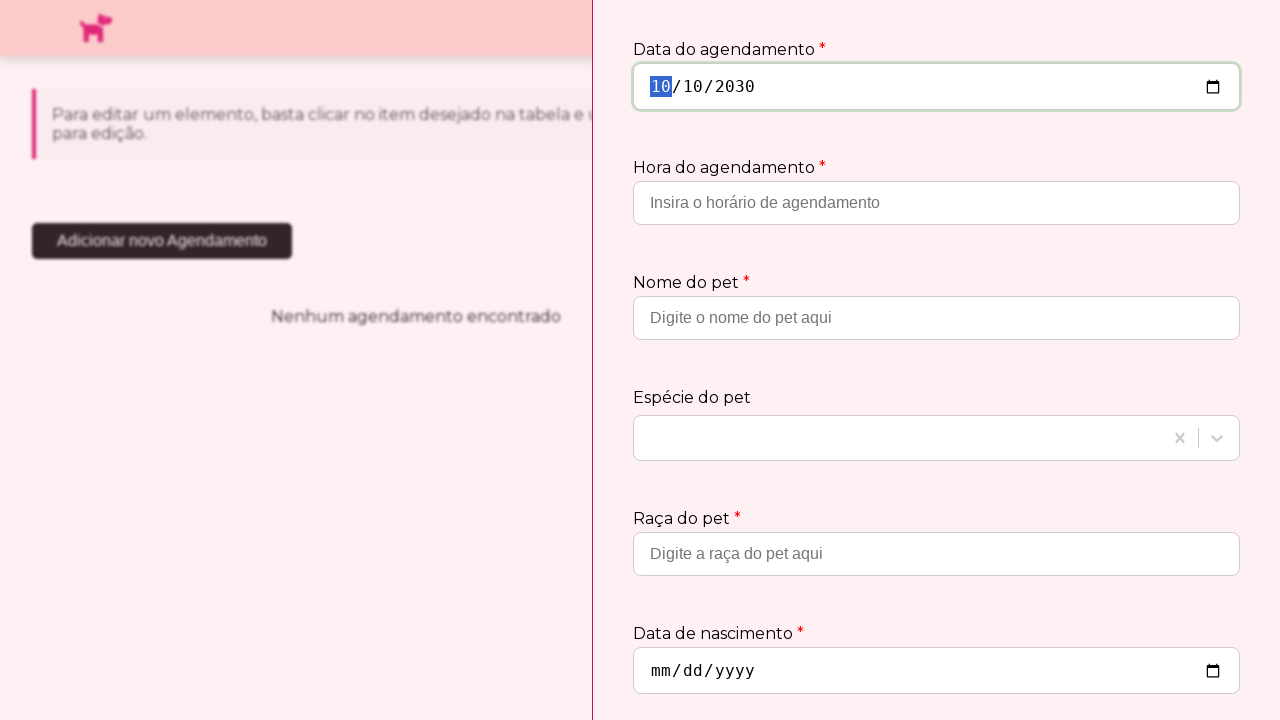

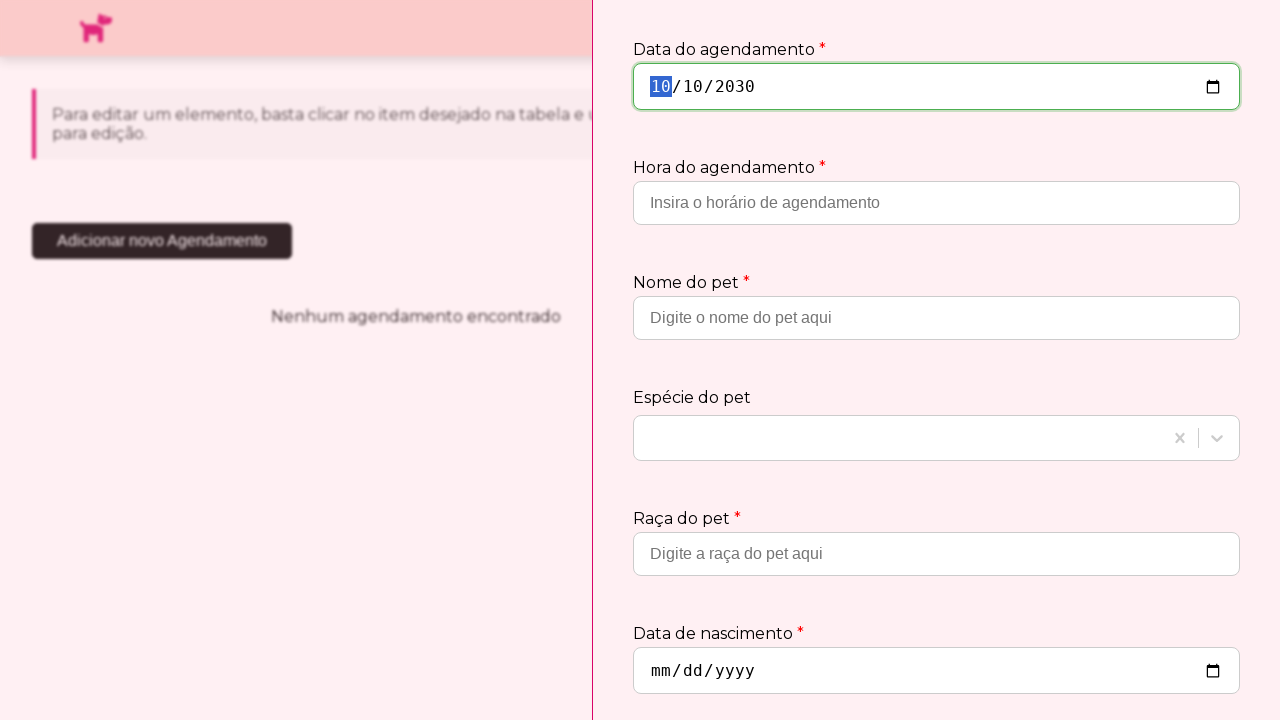